Tests alert functionality by navigating to Basic Elements section, scrolling to and clicking a success button, and validating the alert message text.

Starting URL: http://automationbykrishna.com/#

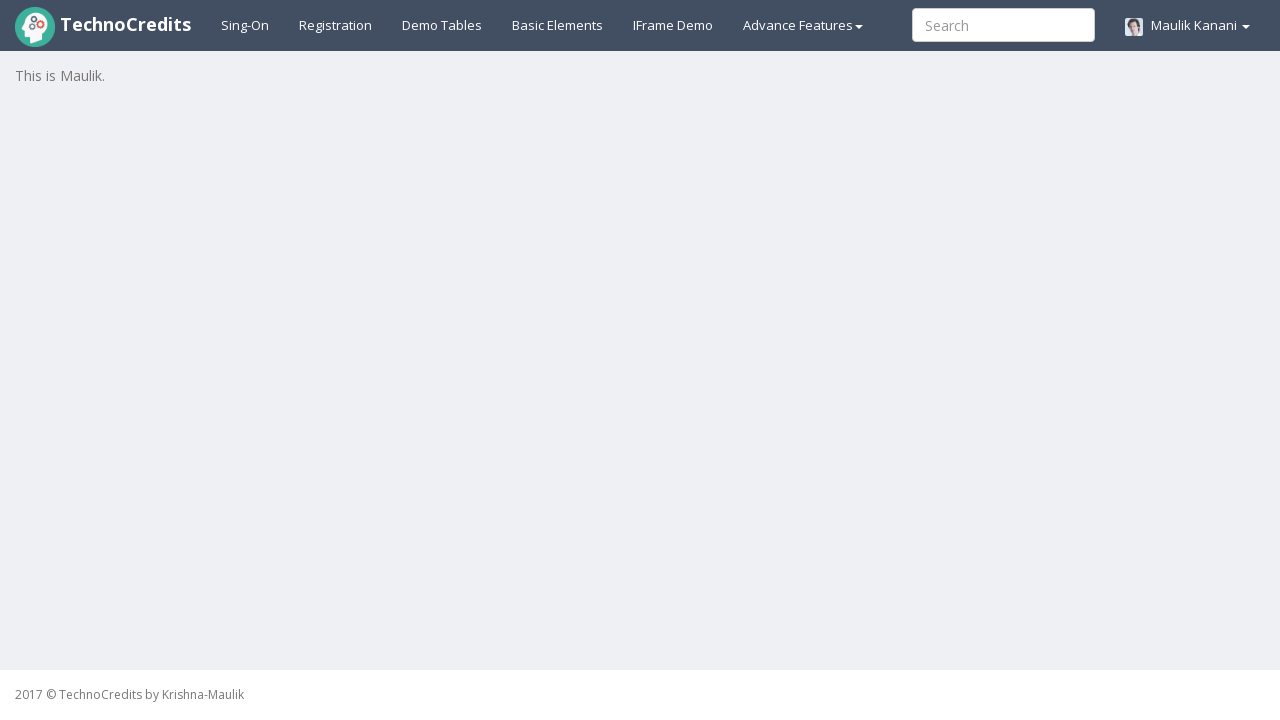

Clicked on 'Basic Elements' link at (558, 25) on xpath=//a[text()='Basic Elements']
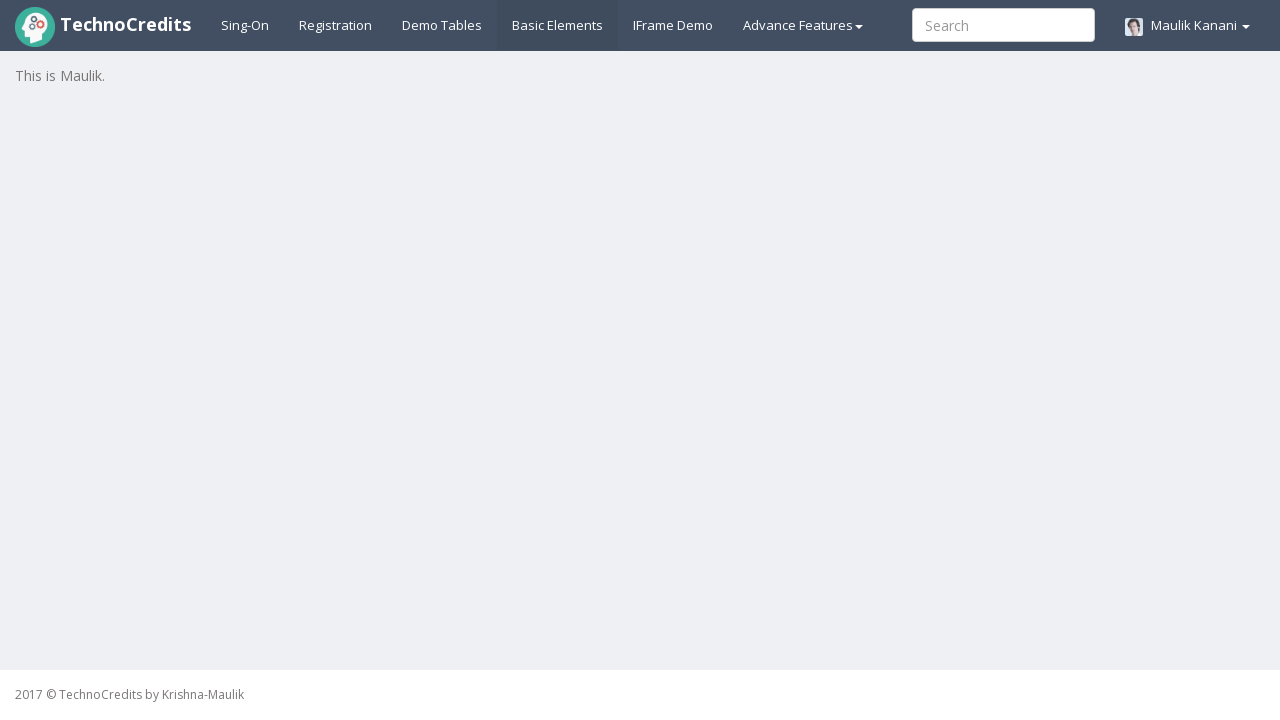

Waited for page to load (1000ms)
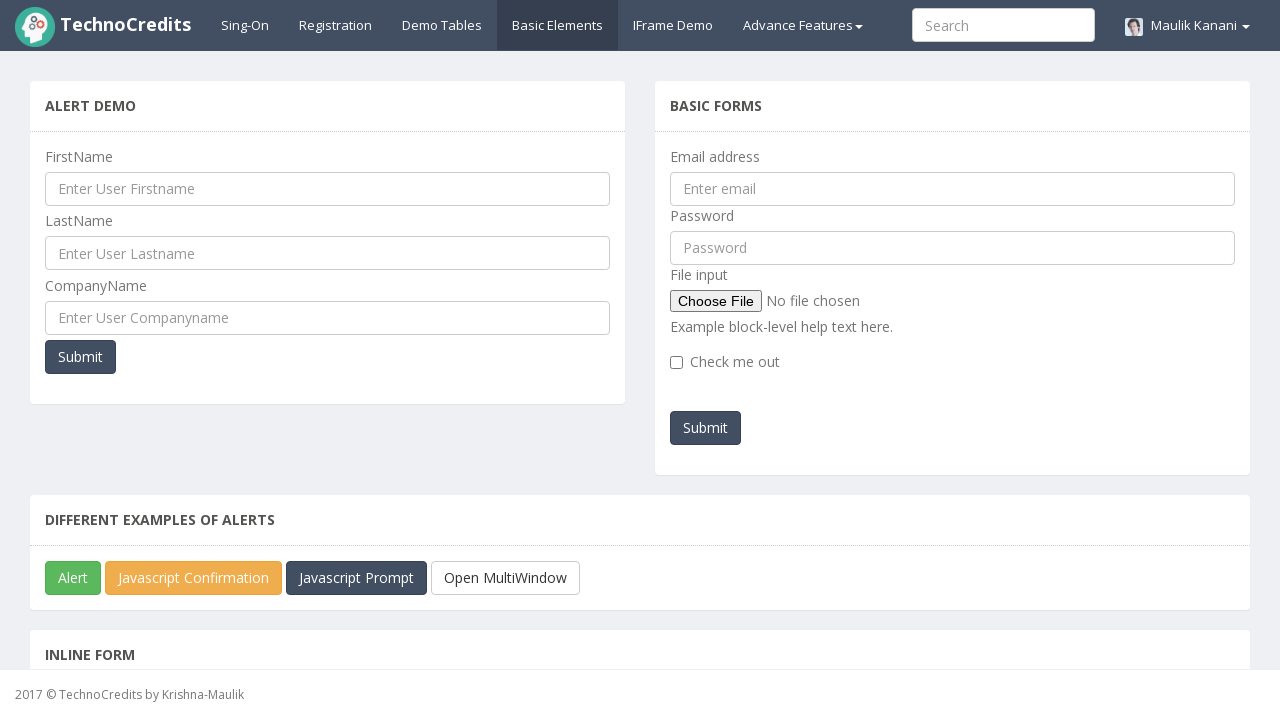

Located success button element
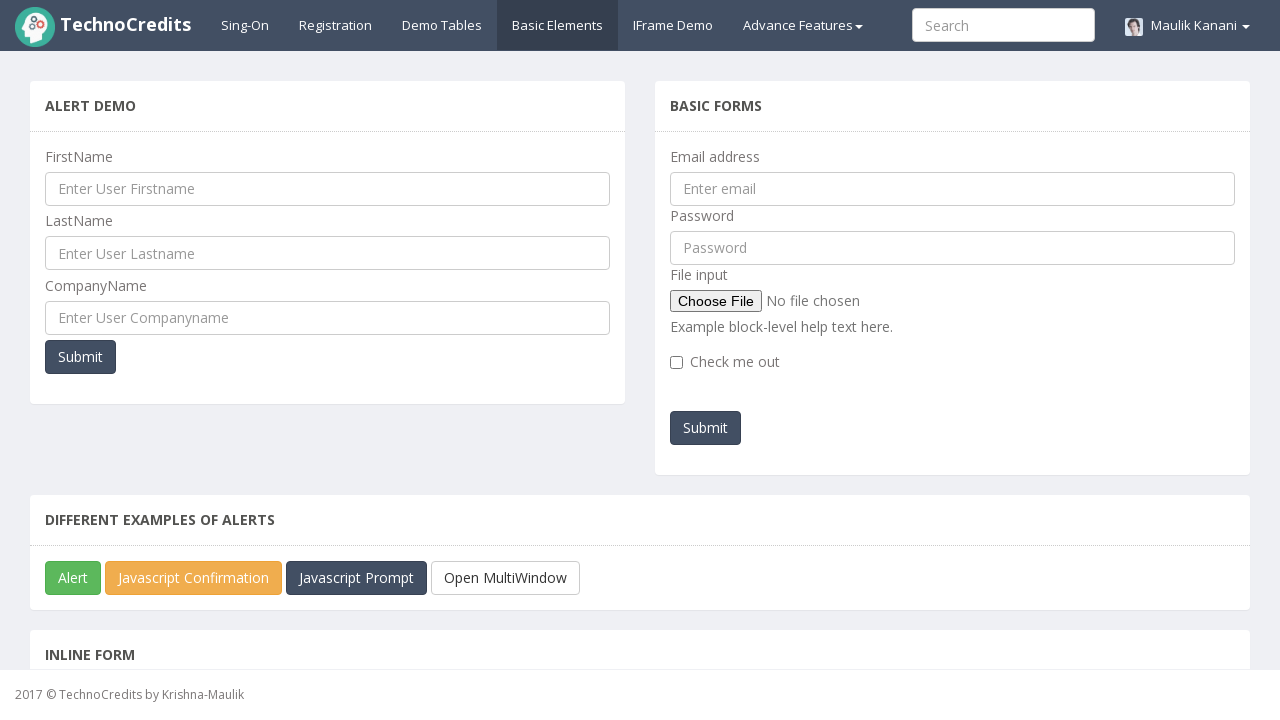

Scrolled success button into view
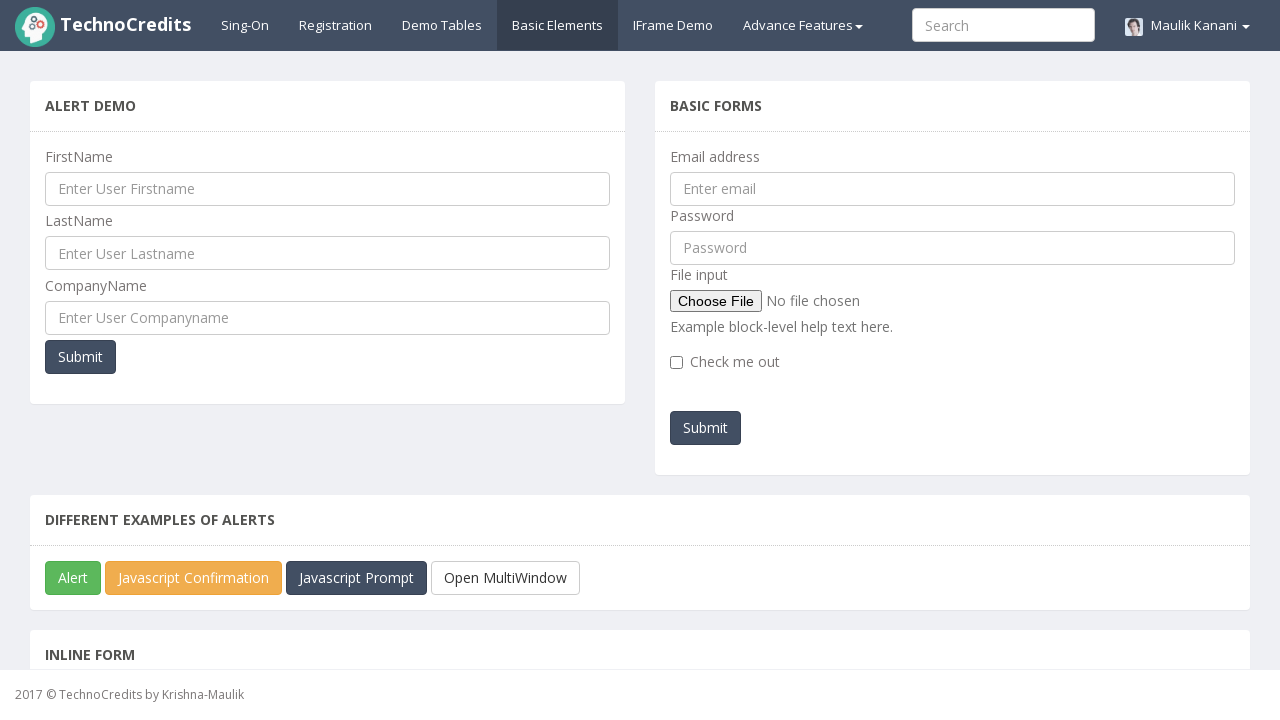

Set up dialog handler to capture alert text
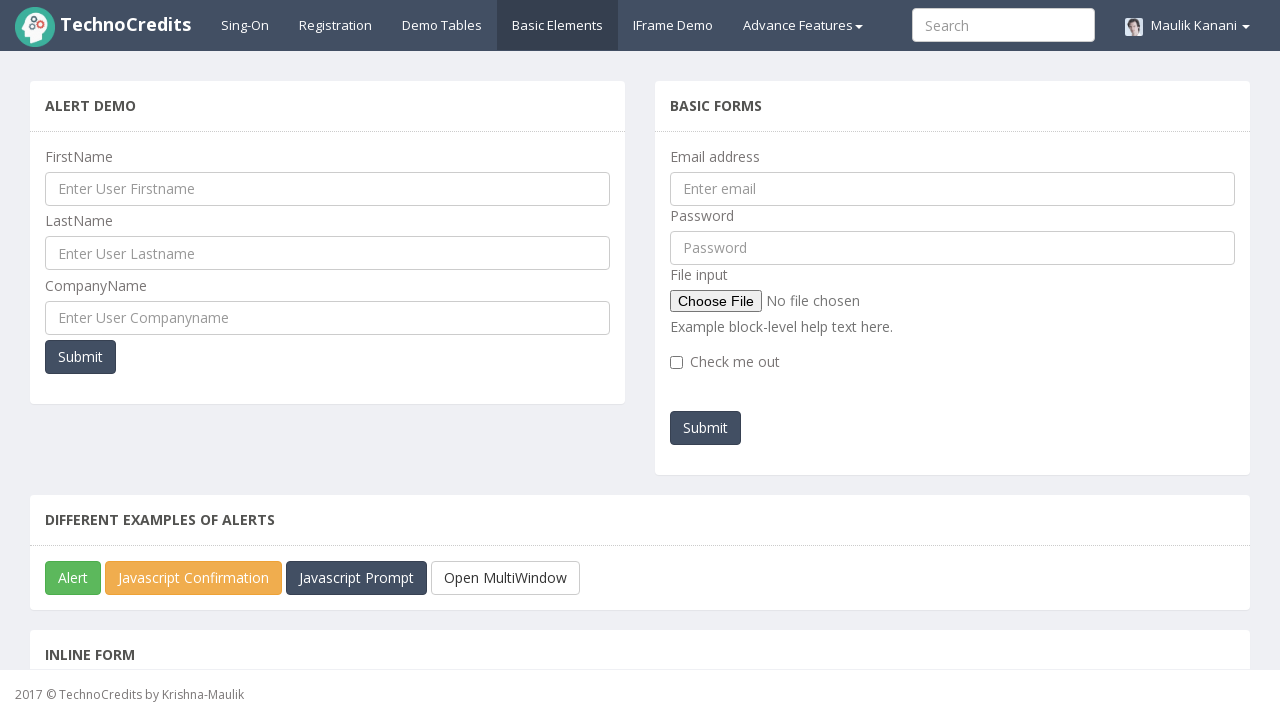

Clicked success button to trigger alert at (73, 578) on xpath=//button[@class='btn btn-success']
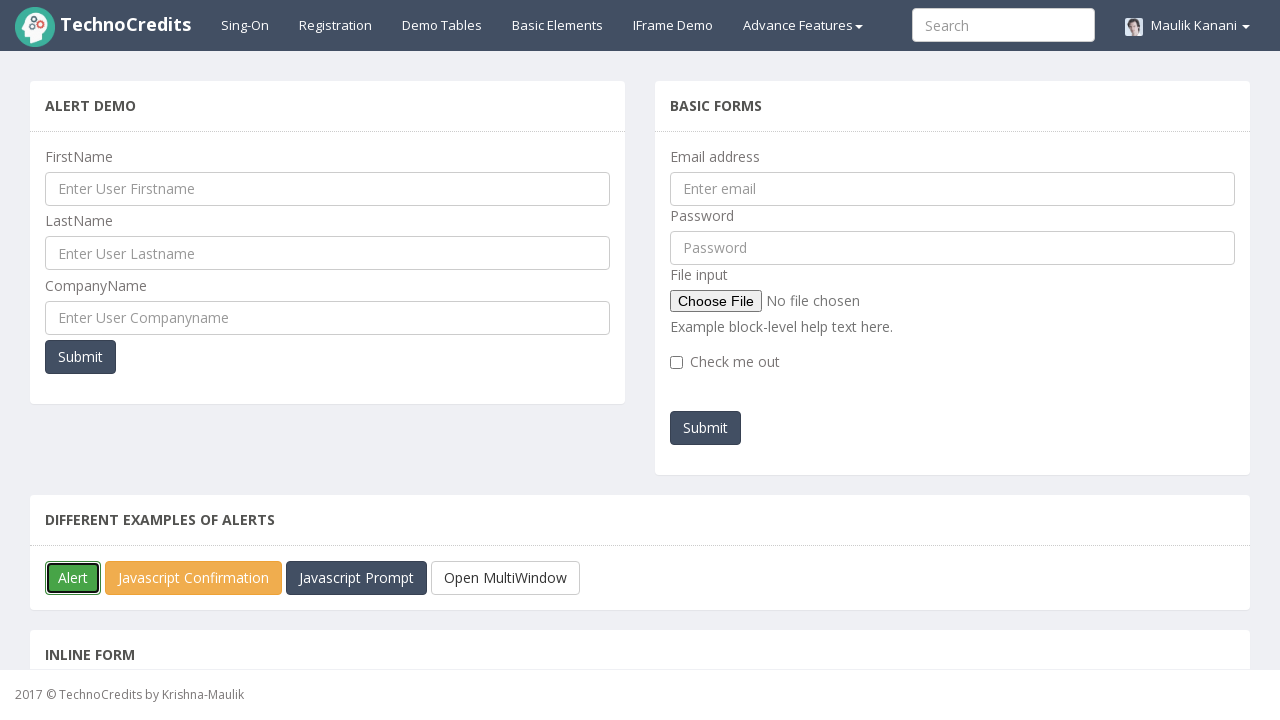

Waited for alert to be handled (500ms)
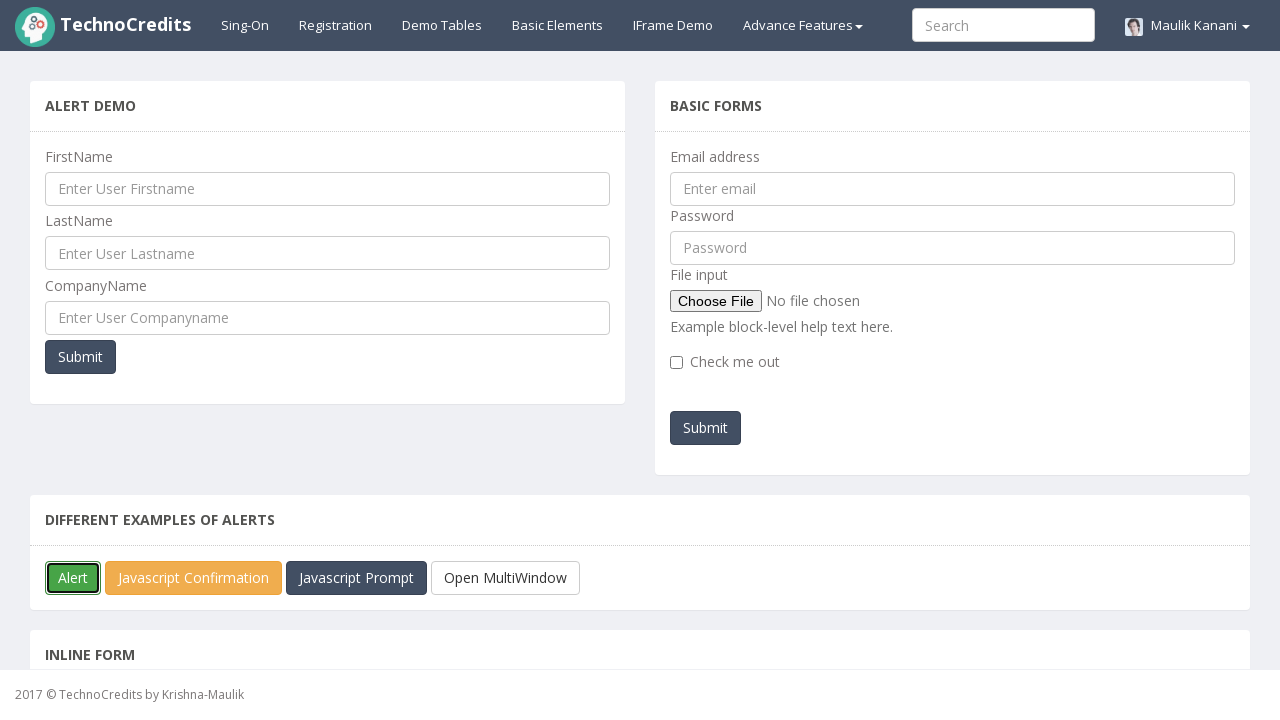

Verified alert text matches expected value: 'You must be TechnoCredits student!!'
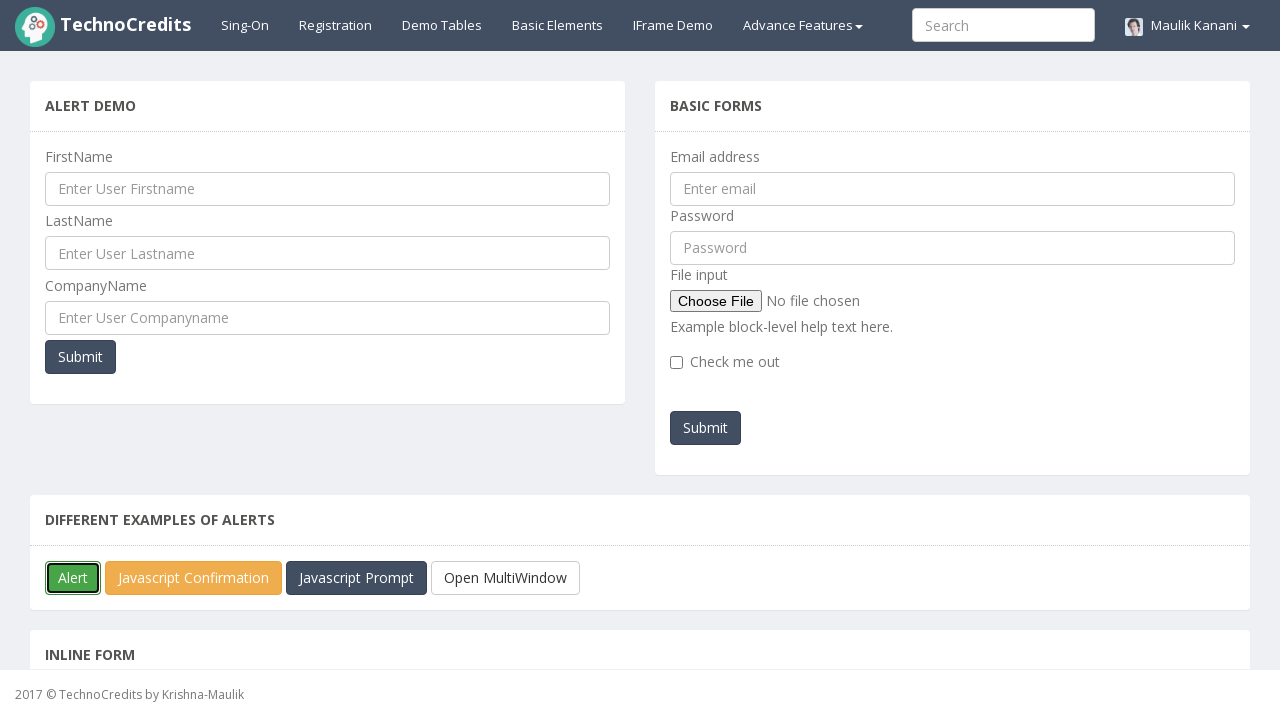

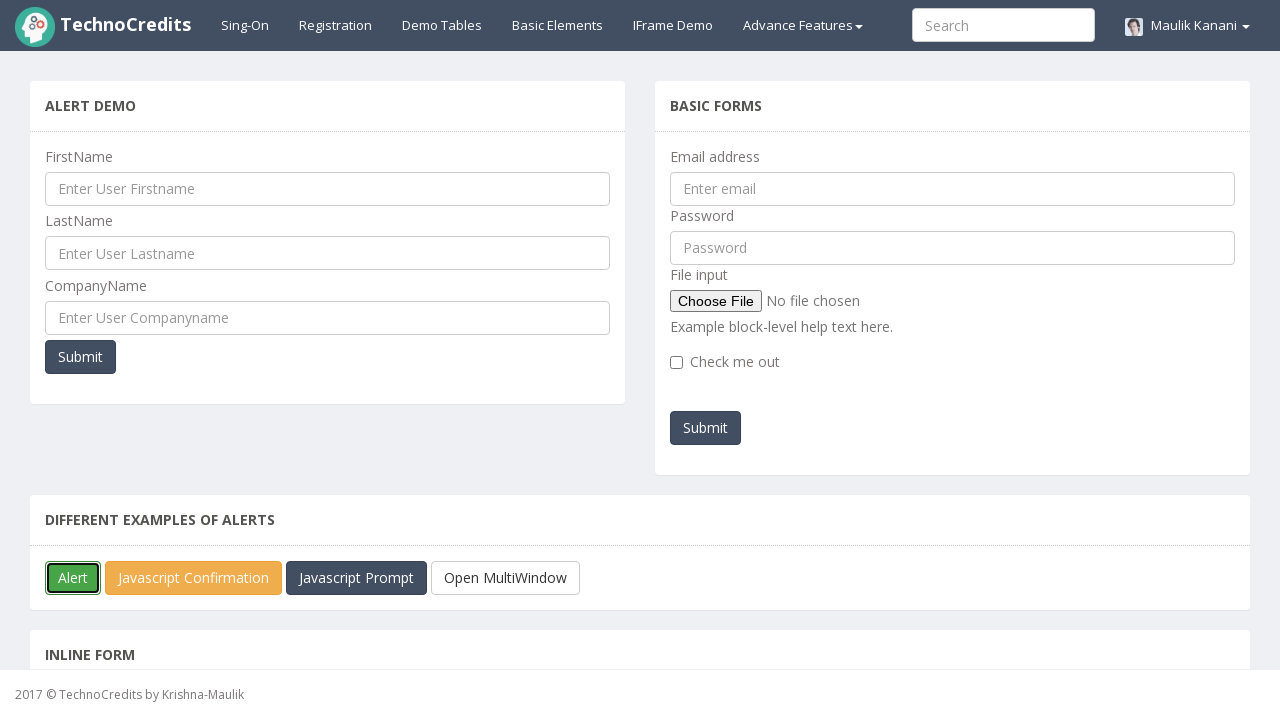